Tests a web form by verifying the page title, entering text in a text box, clicking submit, and verifying the success message

Starting URL: https://www.selenium.dev/selenium/web/web-form.html

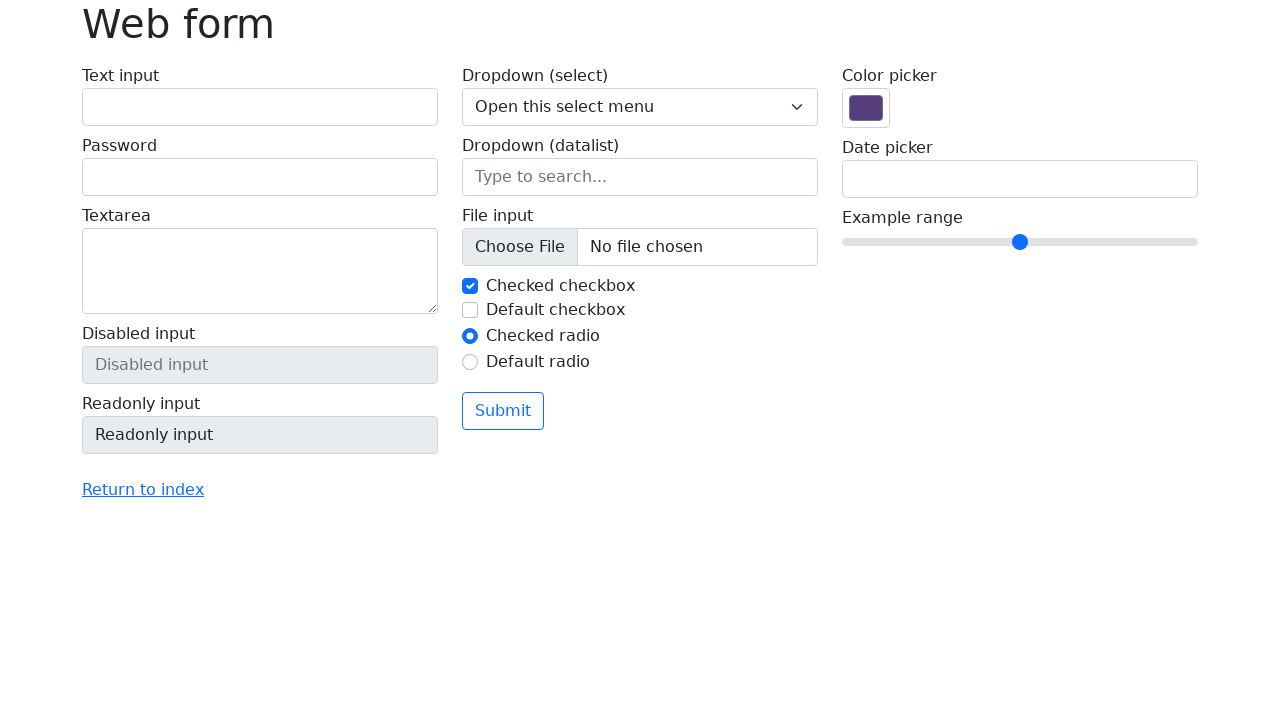

Retrieved page title
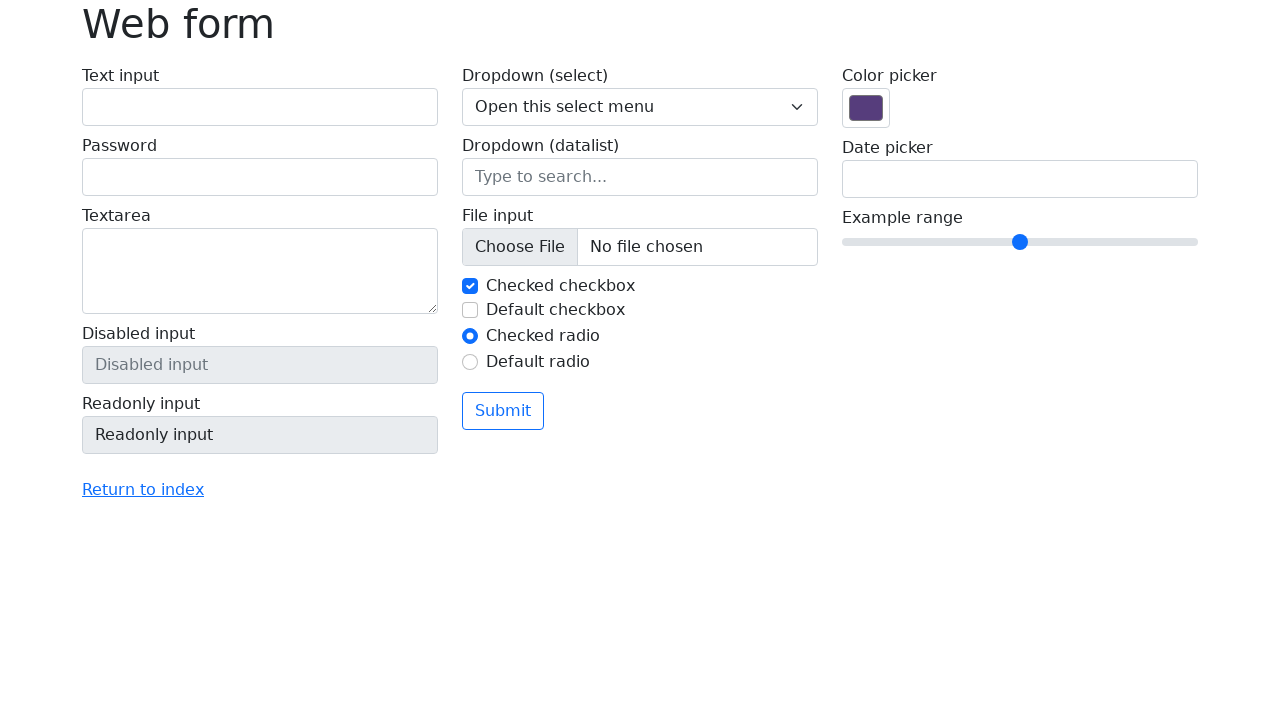

Verified page title is 'Web form'
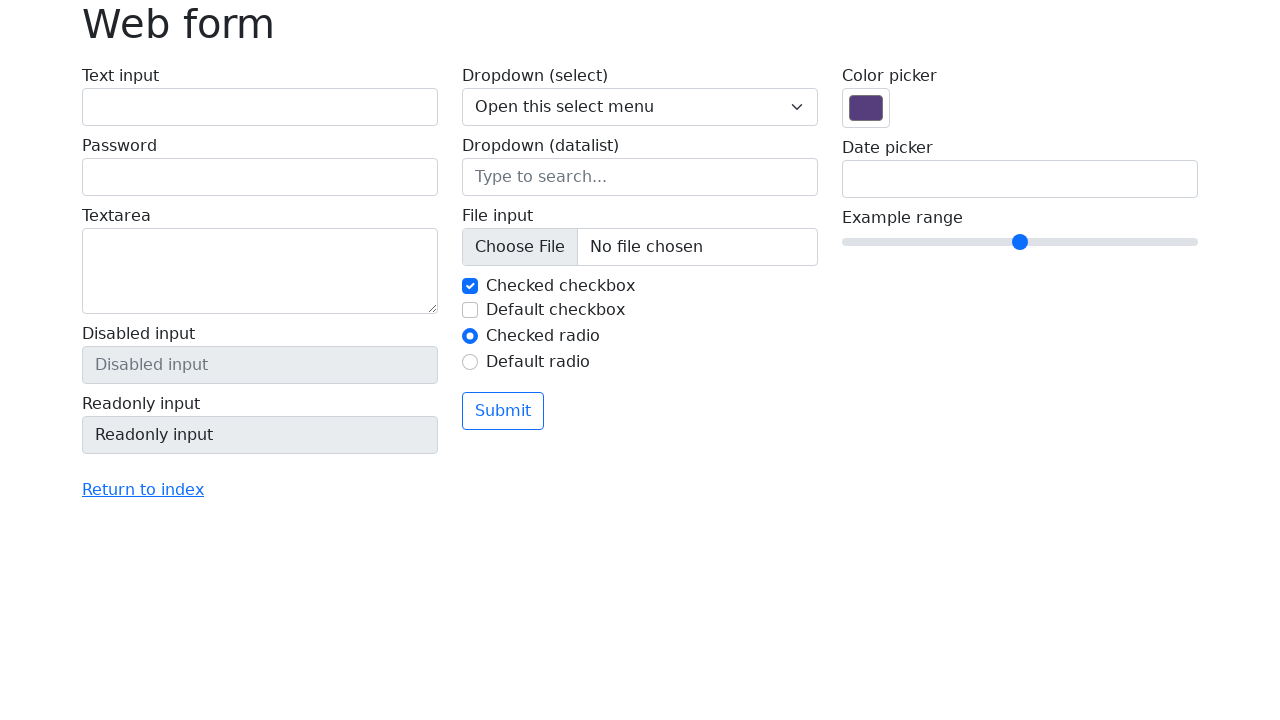

Filled text box with 'Selenium' on input[name='my-text']
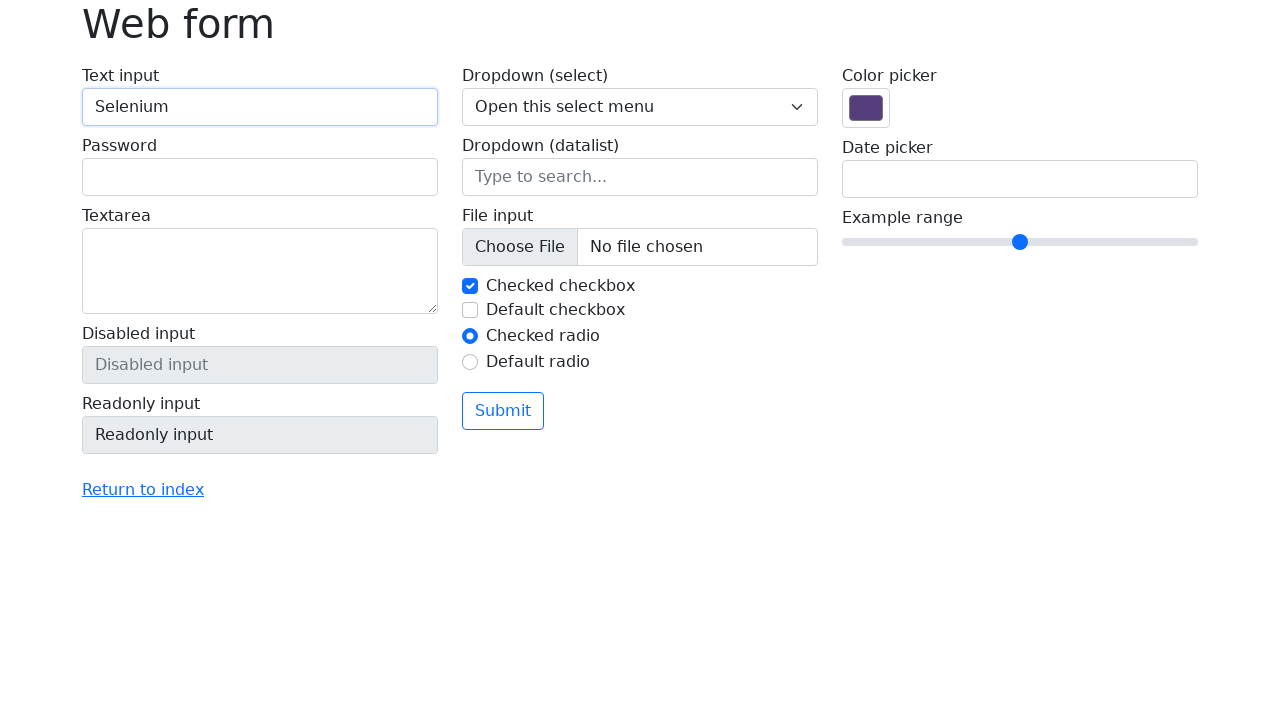

Clicked submit button at (503, 411) on button
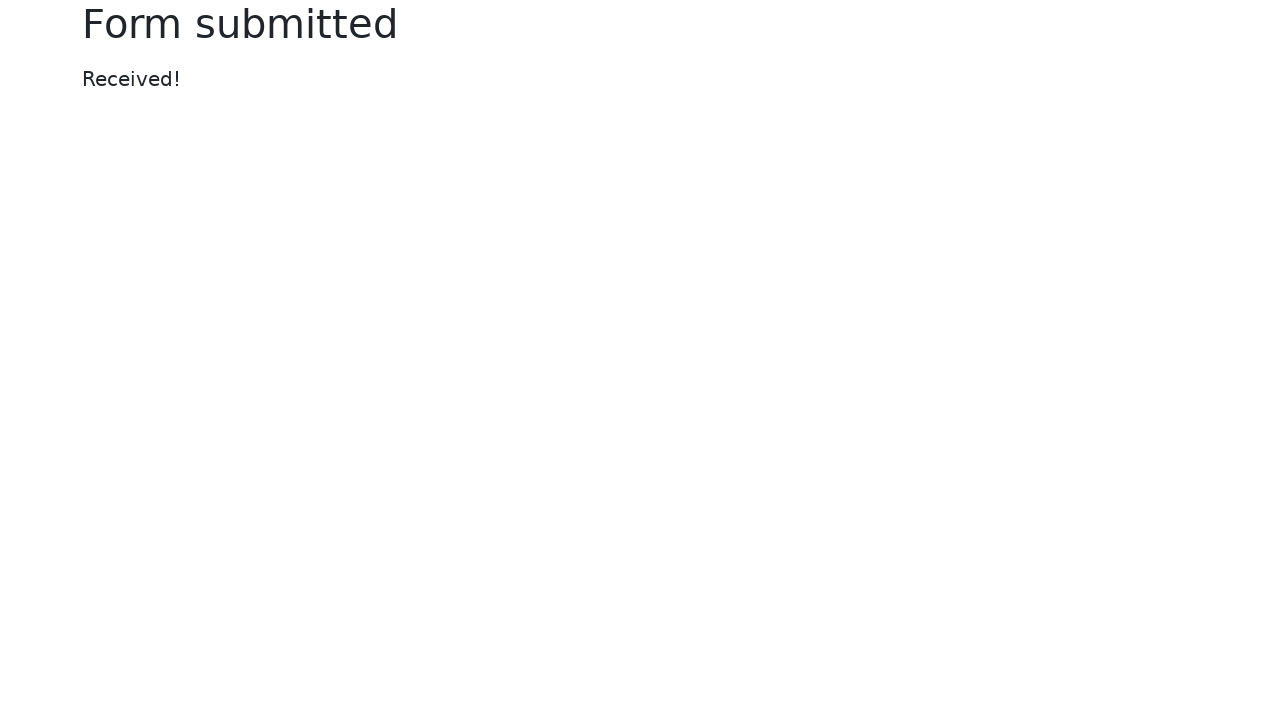

Success message element appeared
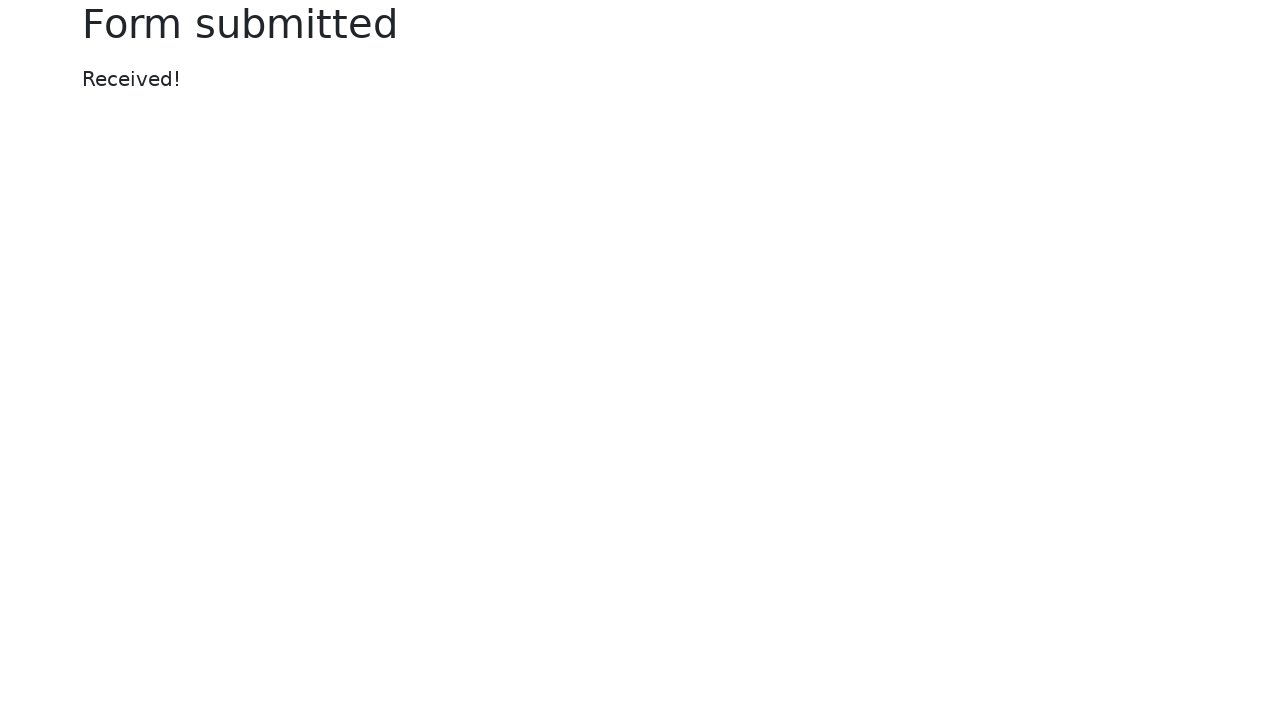

Verified success message displays 'Received!'
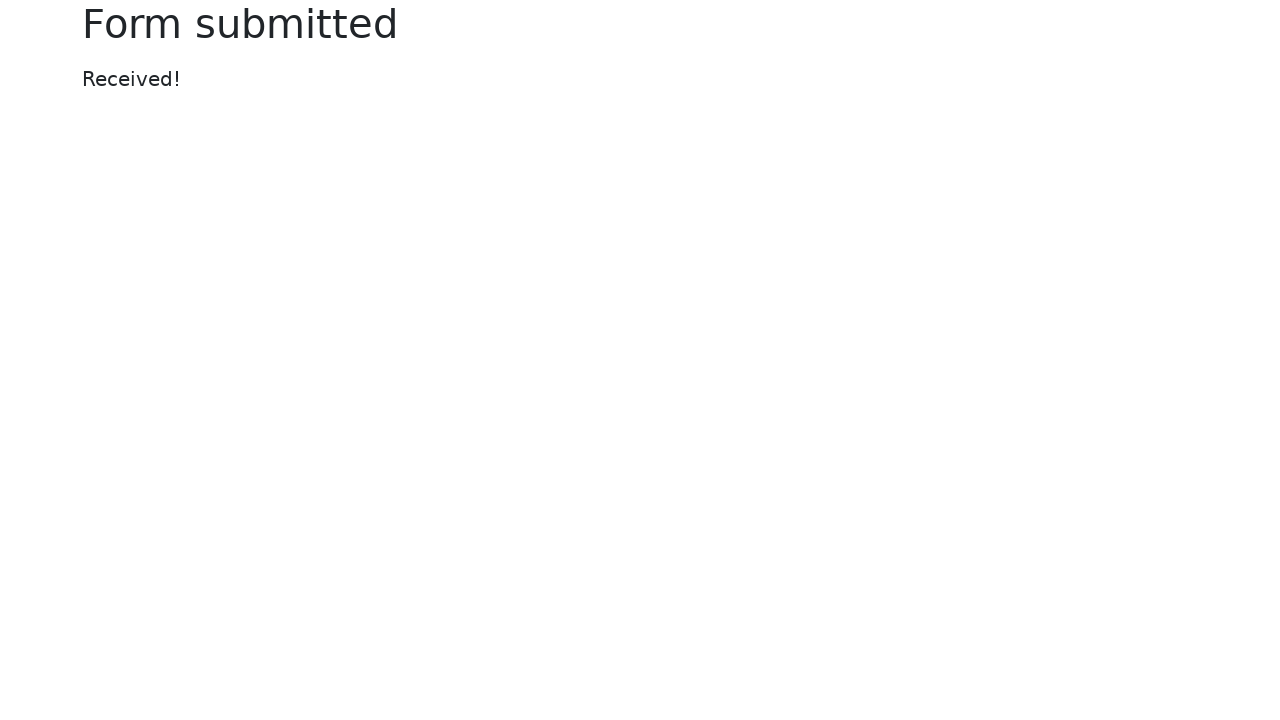

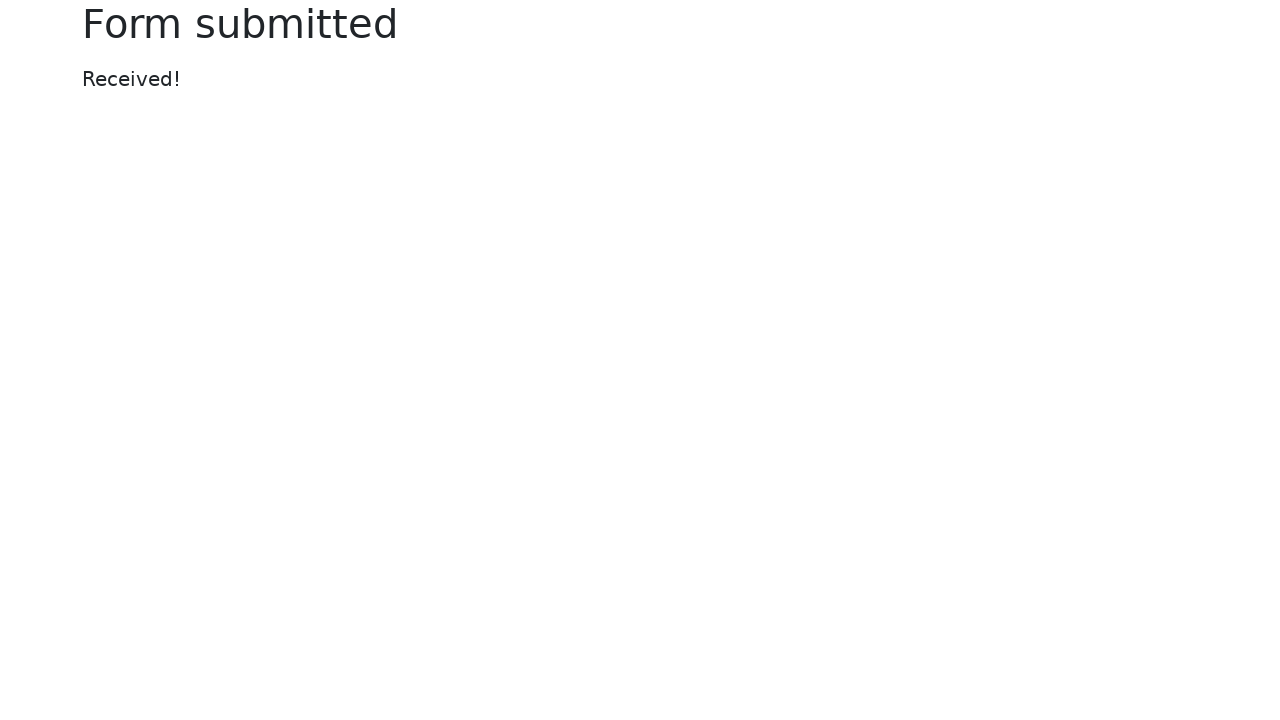